Tests that todo data persists after page reload, including completion state.

Starting URL: https://demo.playwright.dev/todomvc

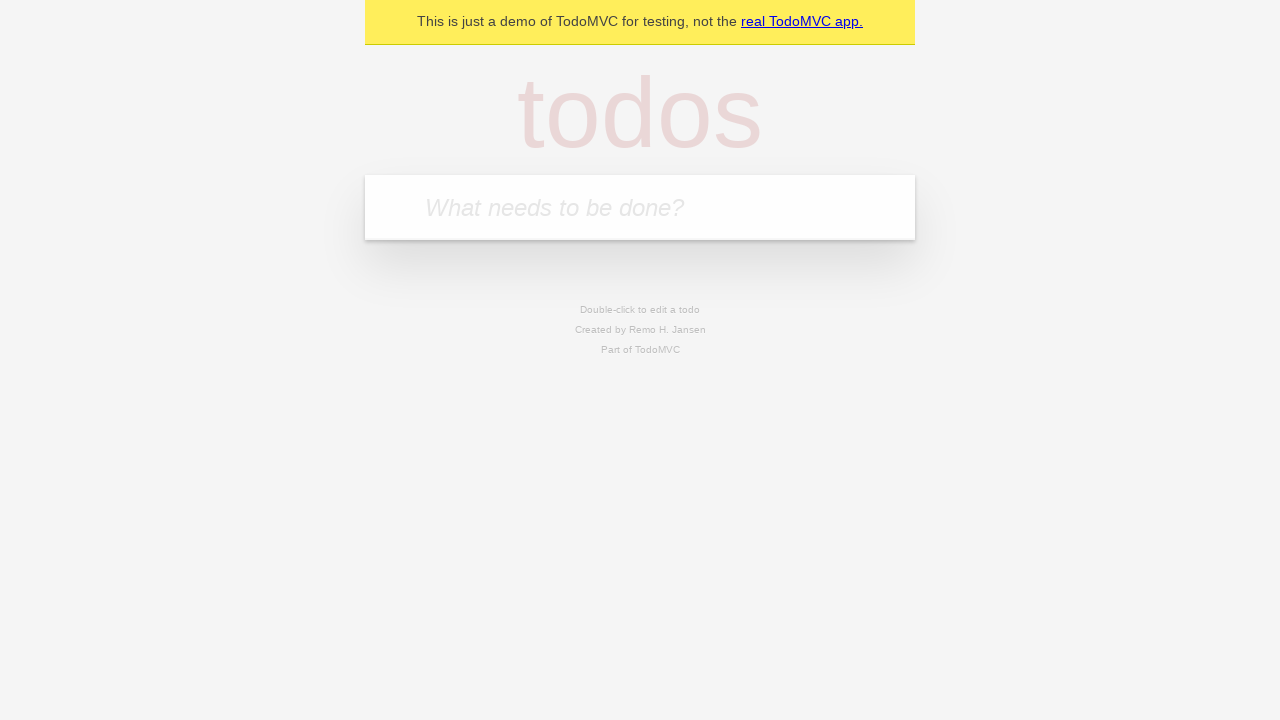

Filled todo input with 'buy some cheese' on internal:attr=[placeholder="What needs to be done?"i]
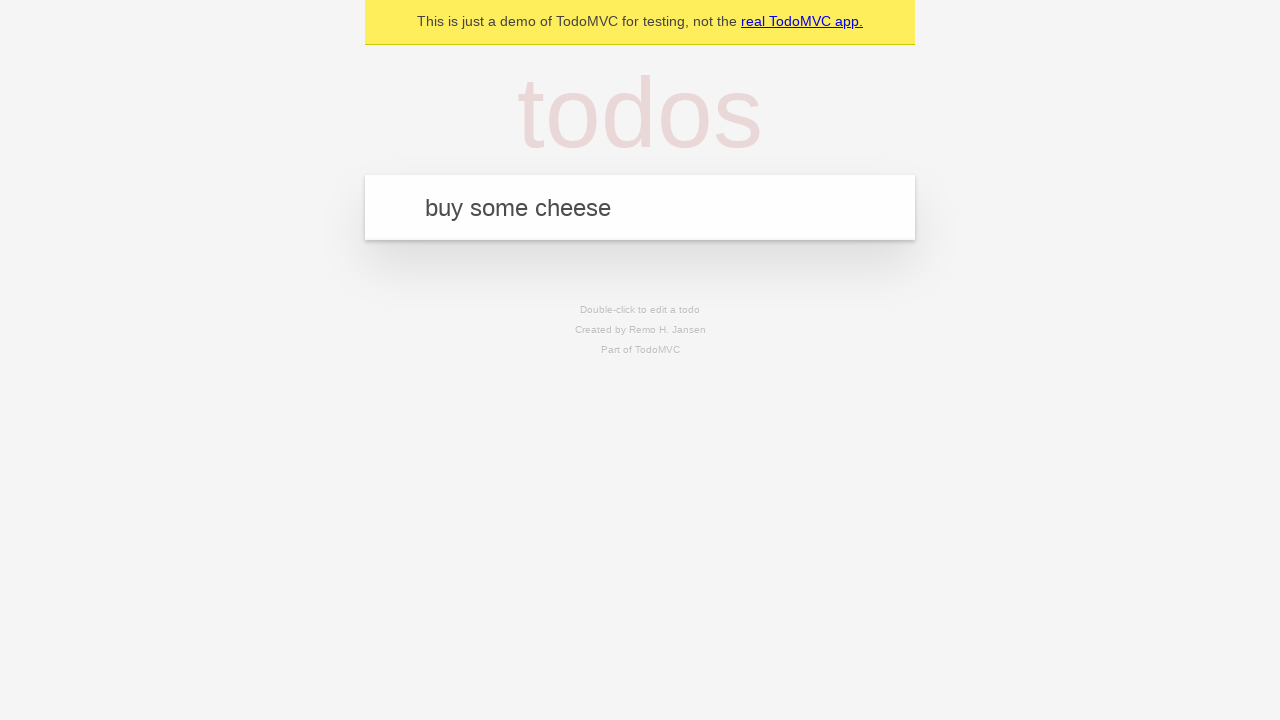

Pressed Enter to create first todo on internal:attr=[placeholder="What needs to be done?"i]
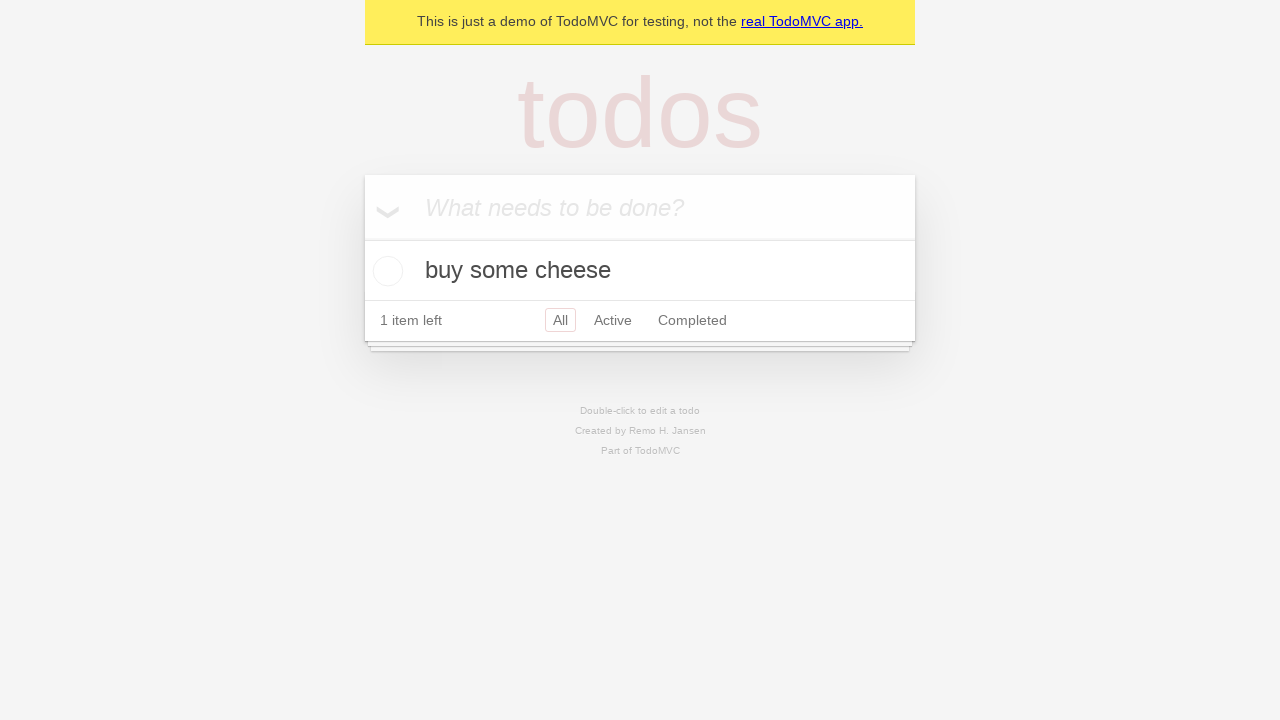

Filled todo input with 'feed the cat' on internal:attr=[placeholder="What needs to be done?"i]
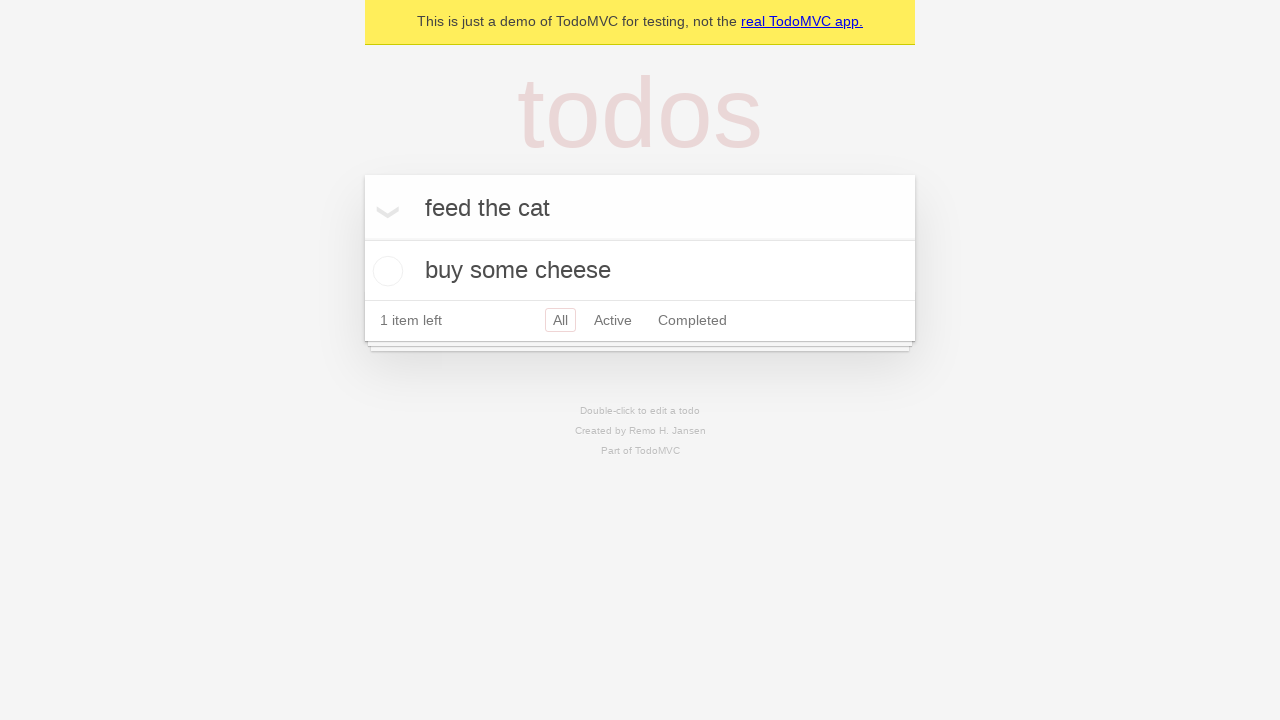

Pressed Enter to create second todo on internal:attr=[placeholder="What needs to be done?"i]
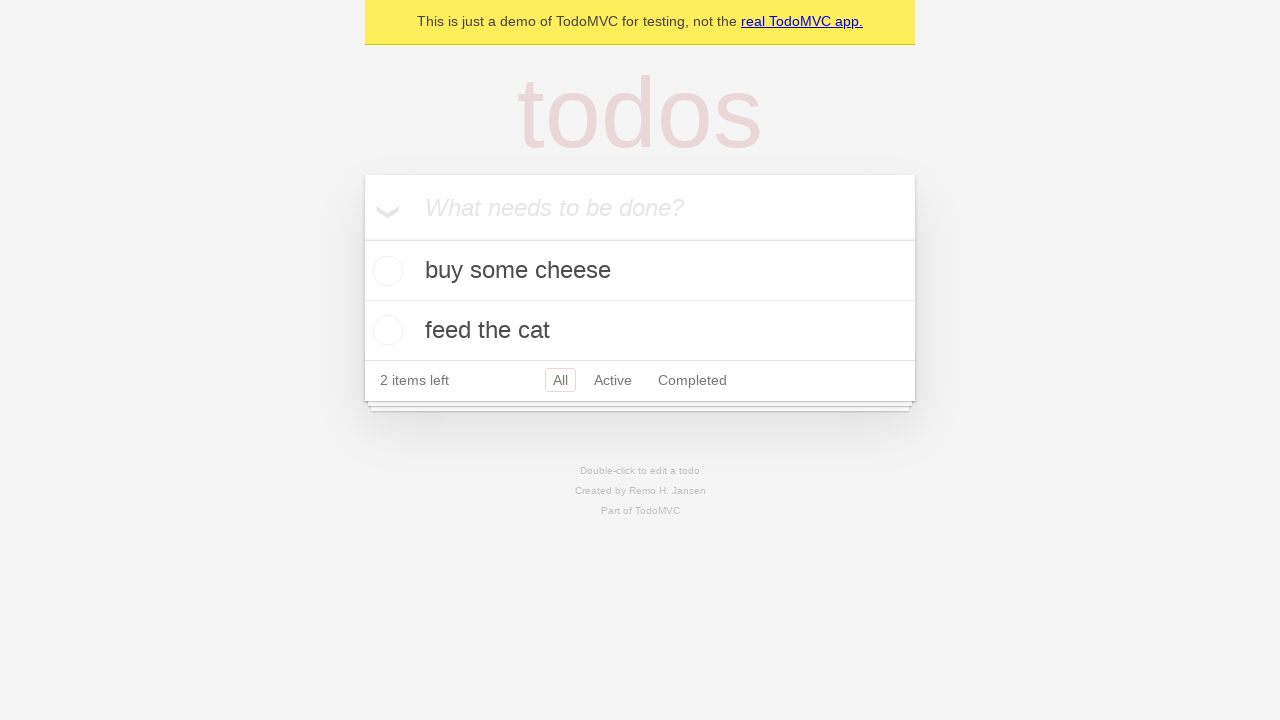

Checked the first todo item at (385, 271) on [data-testid='todo-item'] >> nth=0 >> internal:role=checkbox
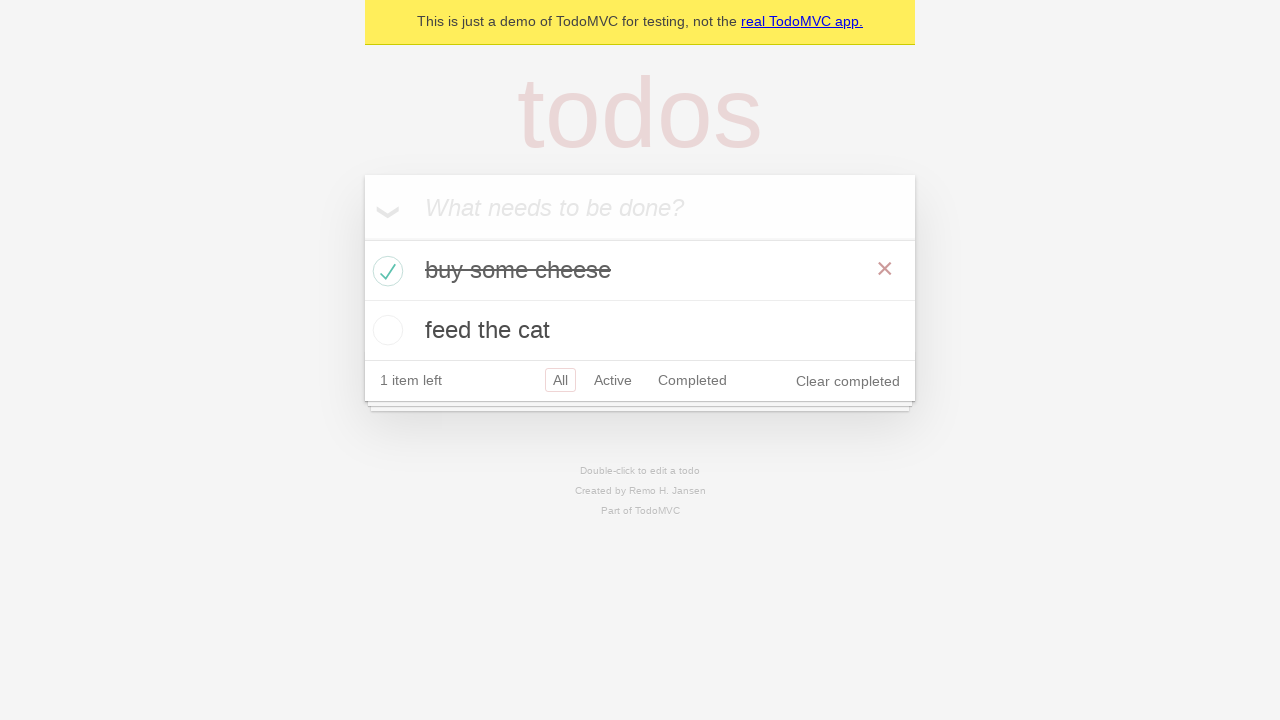

Reloaded the page
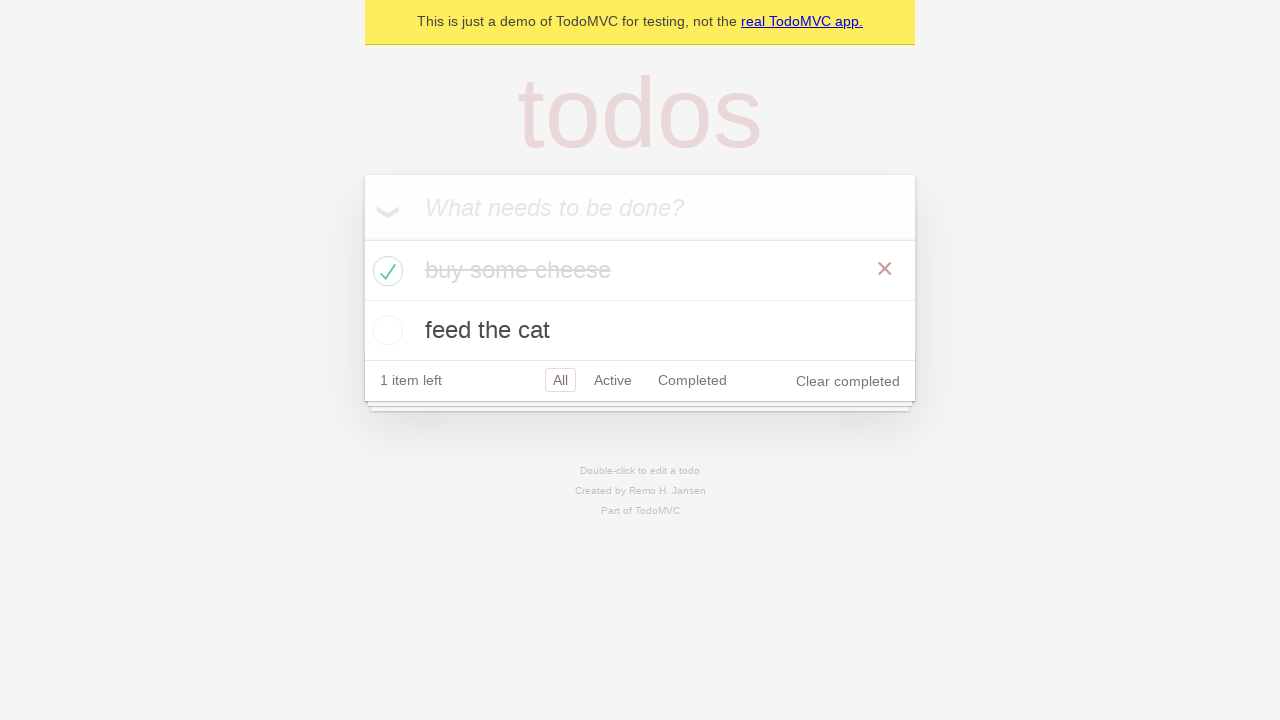

Todo items loaded after page reload
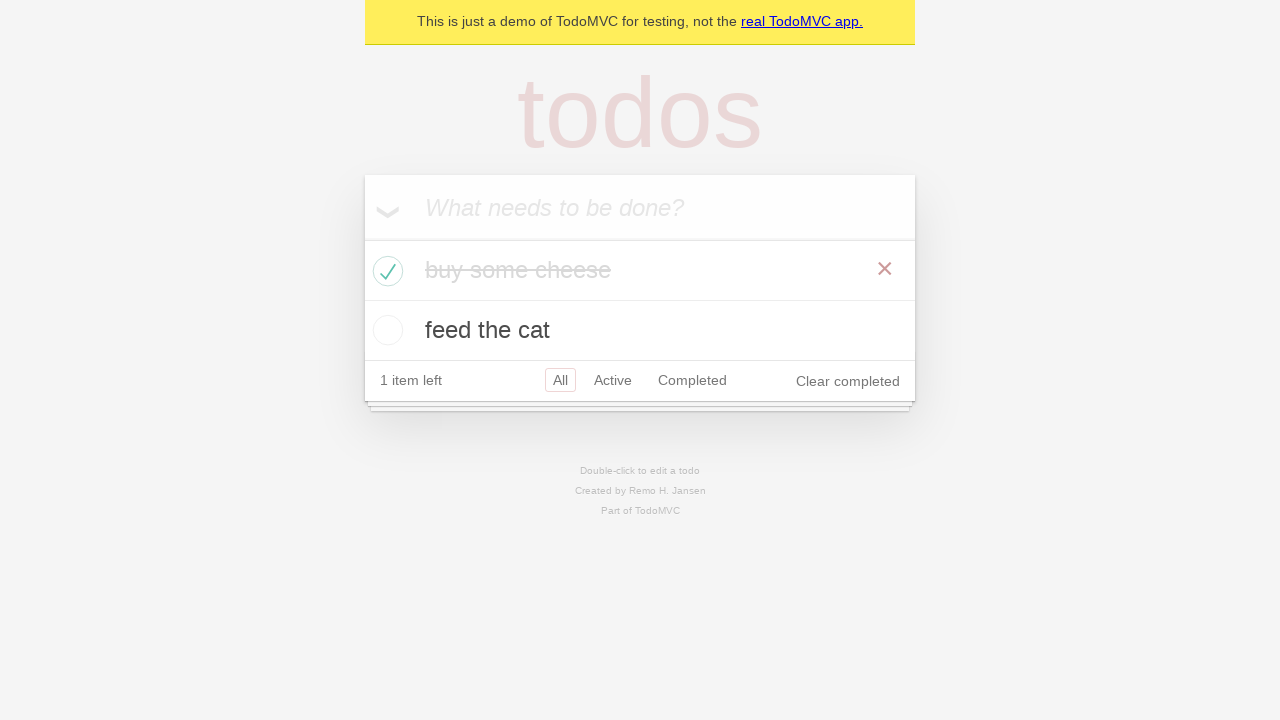

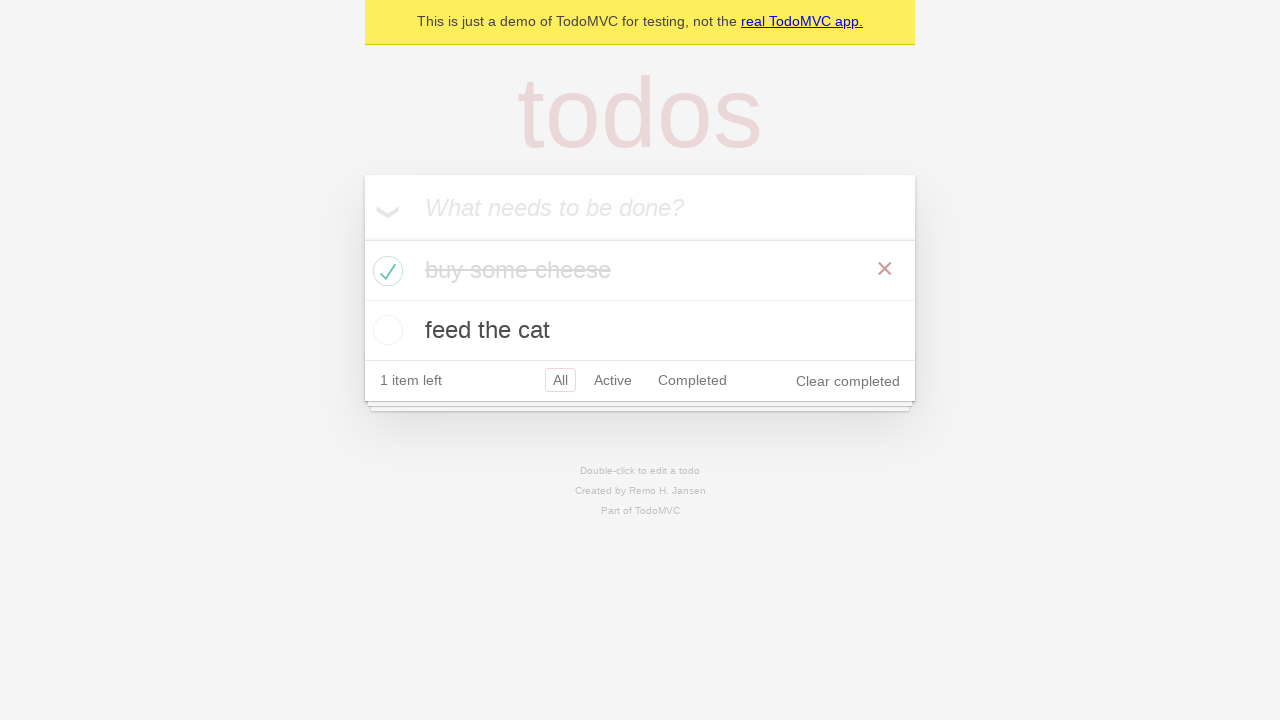